Tests a form filling workflow by clicking a specific link, then filling out a form with first name, last name, city, and country fields before submitting

Starting URL: http://suninjuly.github.io/find_link_text

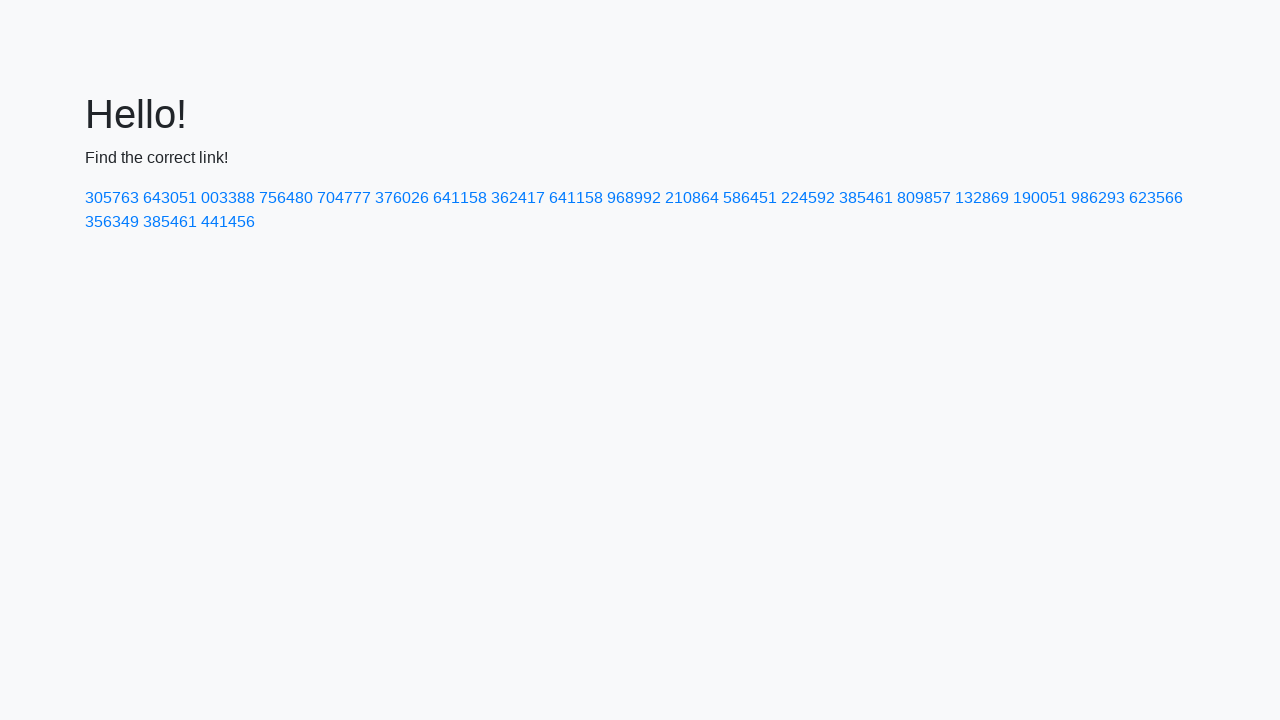

Clicked link with text '224592' at (808, 198) on a:text('224592')
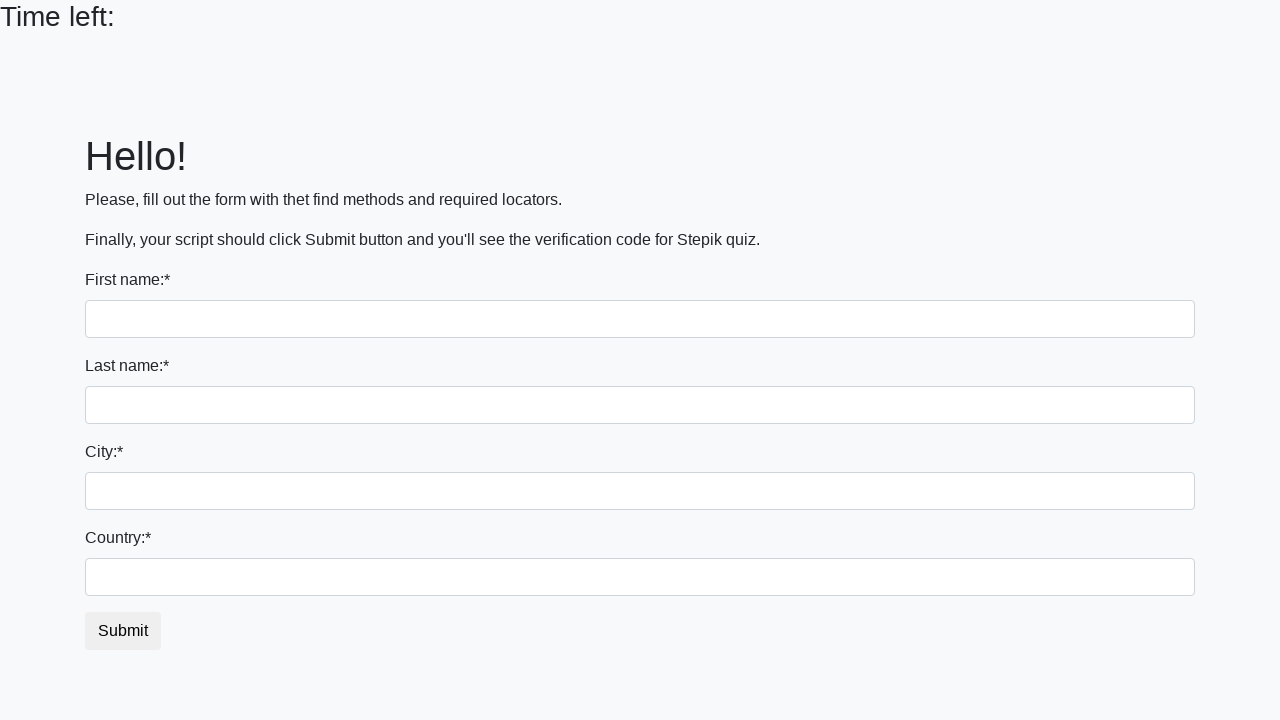

Filled first name field with 'Ivan' on input
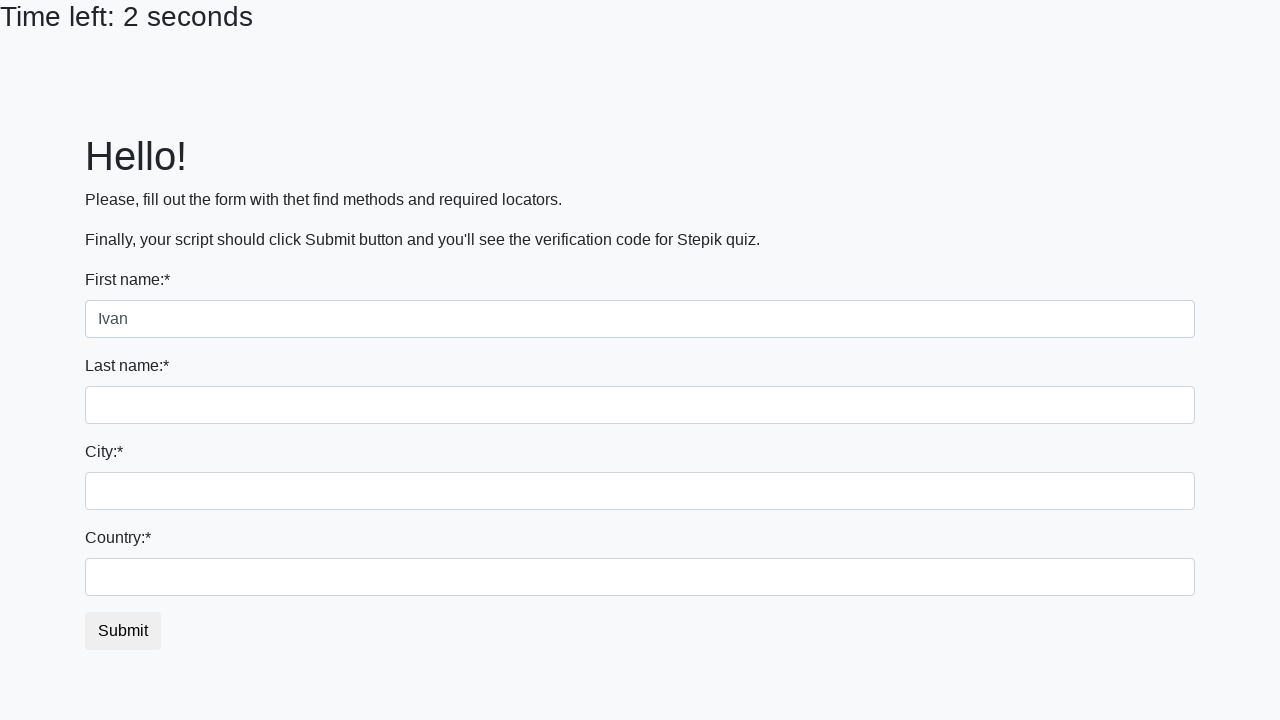

Filled last name field with 'Petrov' on input[name='last_name']
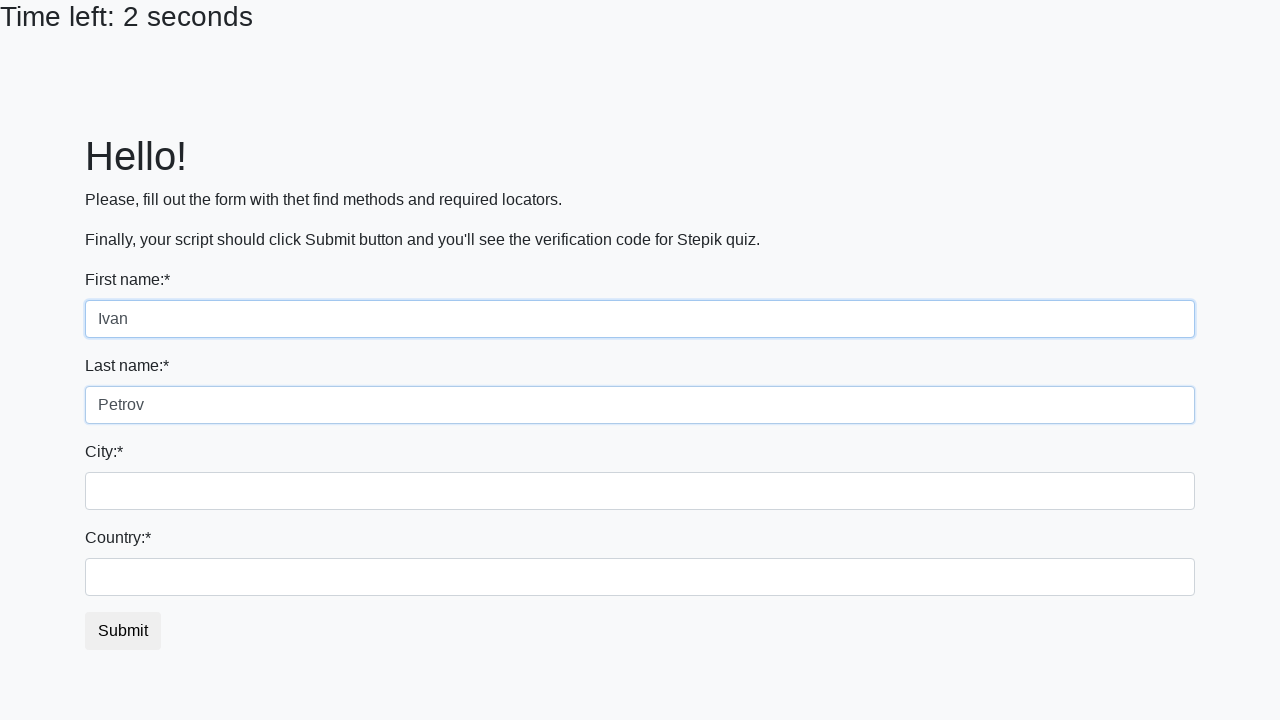

Filled city field with 'Smolensk' on .city
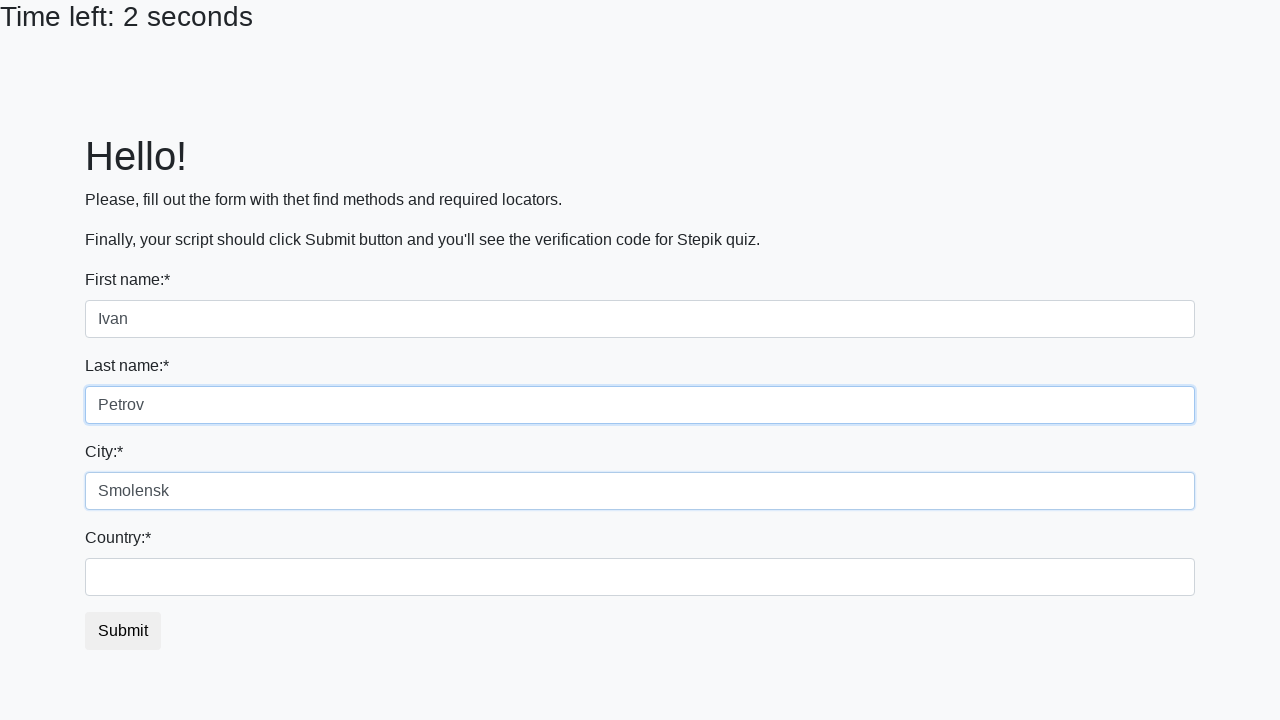

Filled country field with 'Russia' on #country
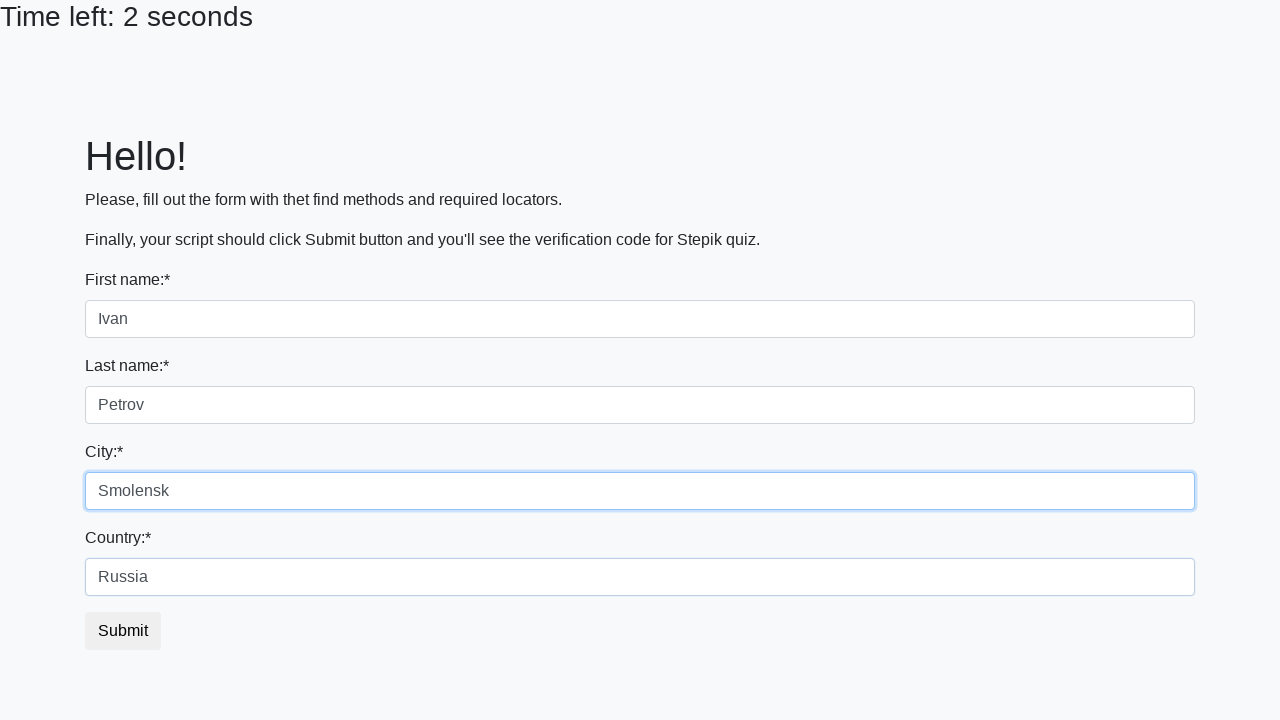

Clicked submit button at (123, 631) on button.btn
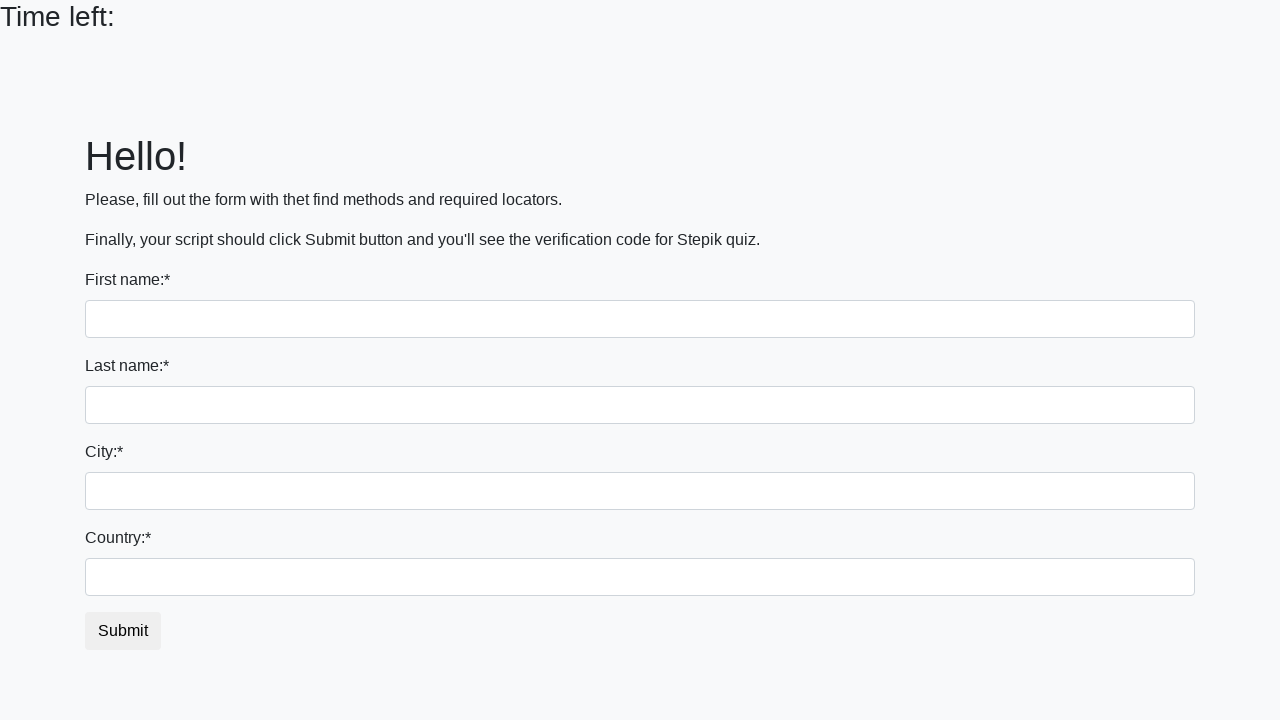

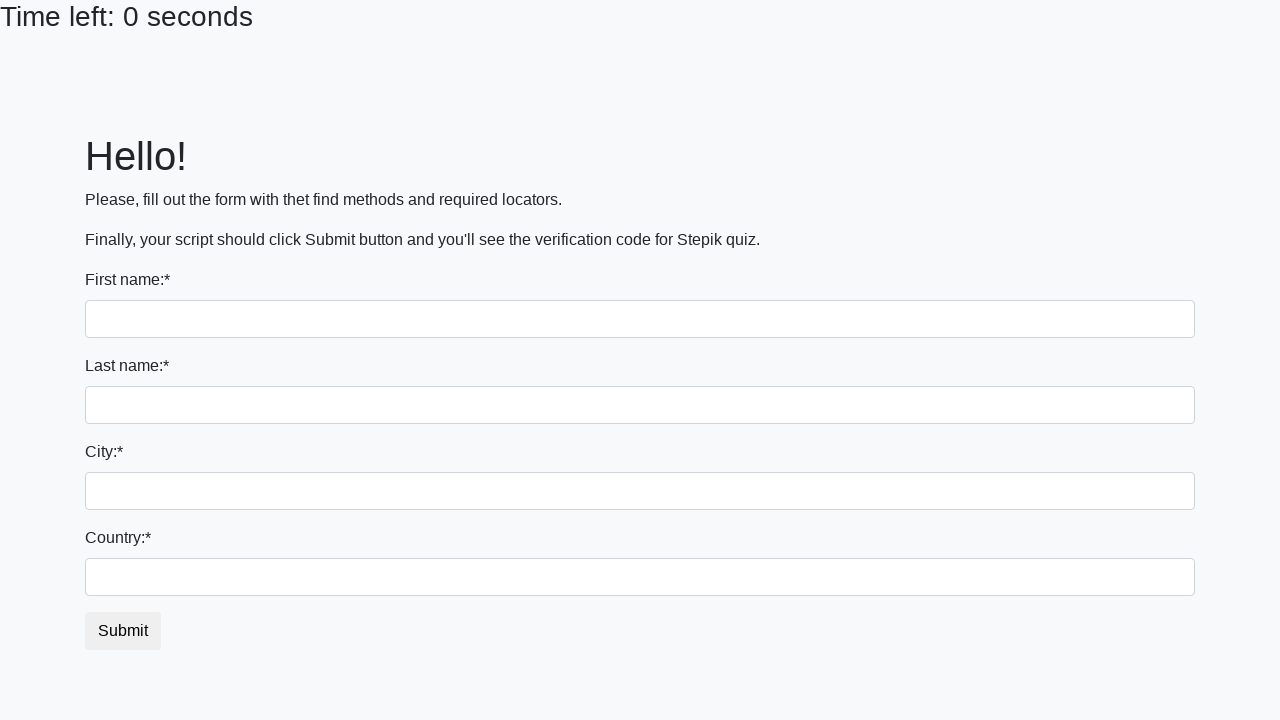